Tests that todo data persists after page reload

Starting URL: https://demo.playwright.dev/todomvc

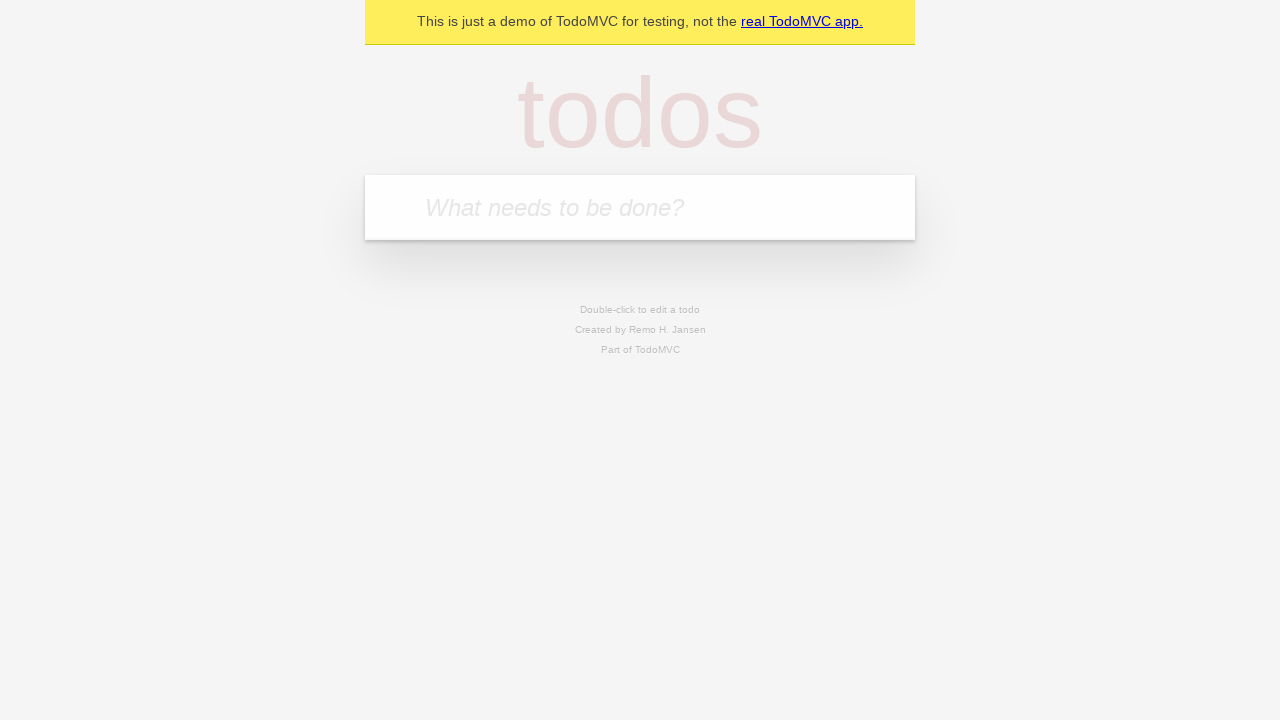

Filled todo input with 'buy some cheese' on internal:attr=[placeholder="What needs to be done?"i]
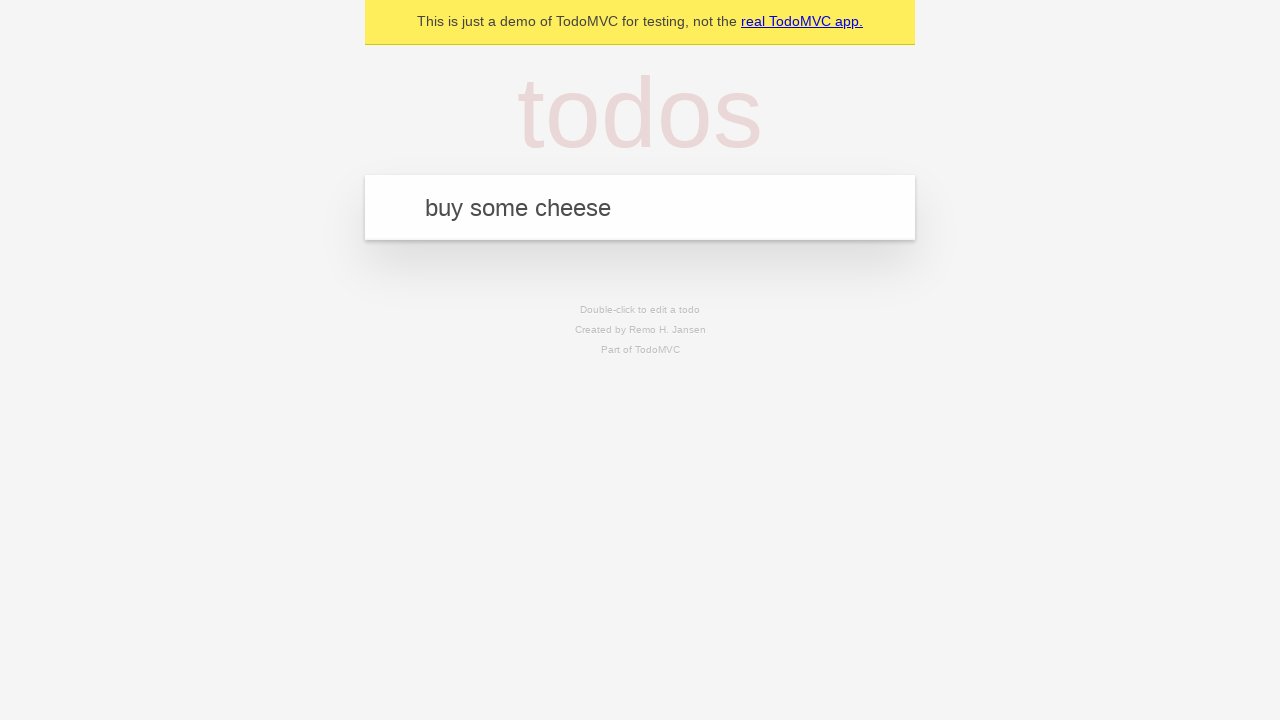

Pressed Enter to create first todo on internal:attr=[placeholder="What needs to be done?"i]
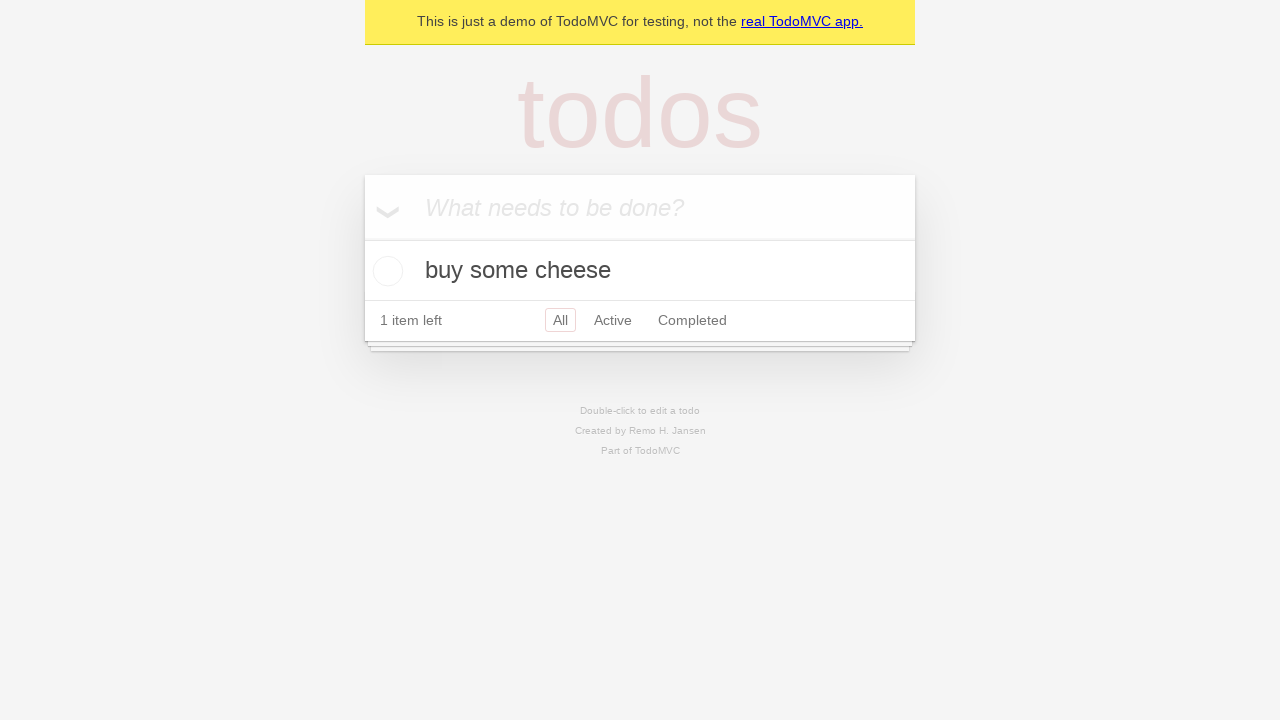

Filled todo input with 'feed the cat' on internal:attr=[placeholder="What needs to be done?"i]
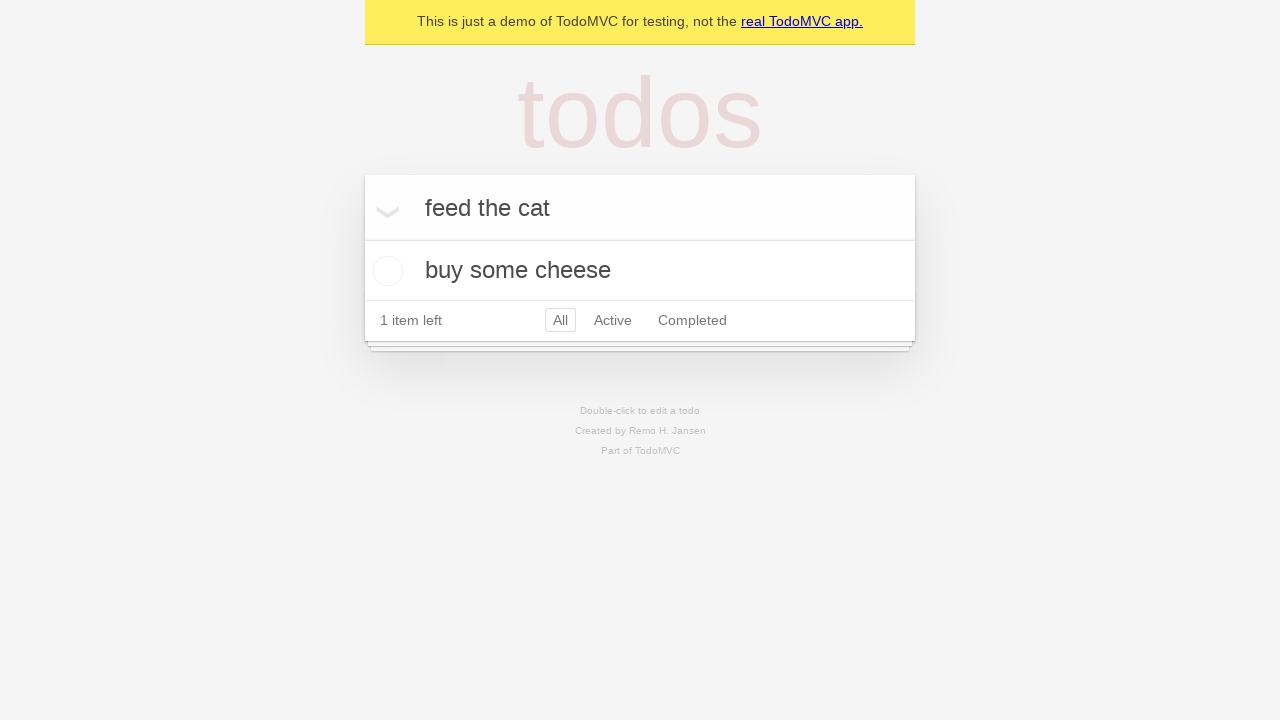

Pressed Enter to create second todo on internal:attr=[placeholder="What needs to be done?"i]
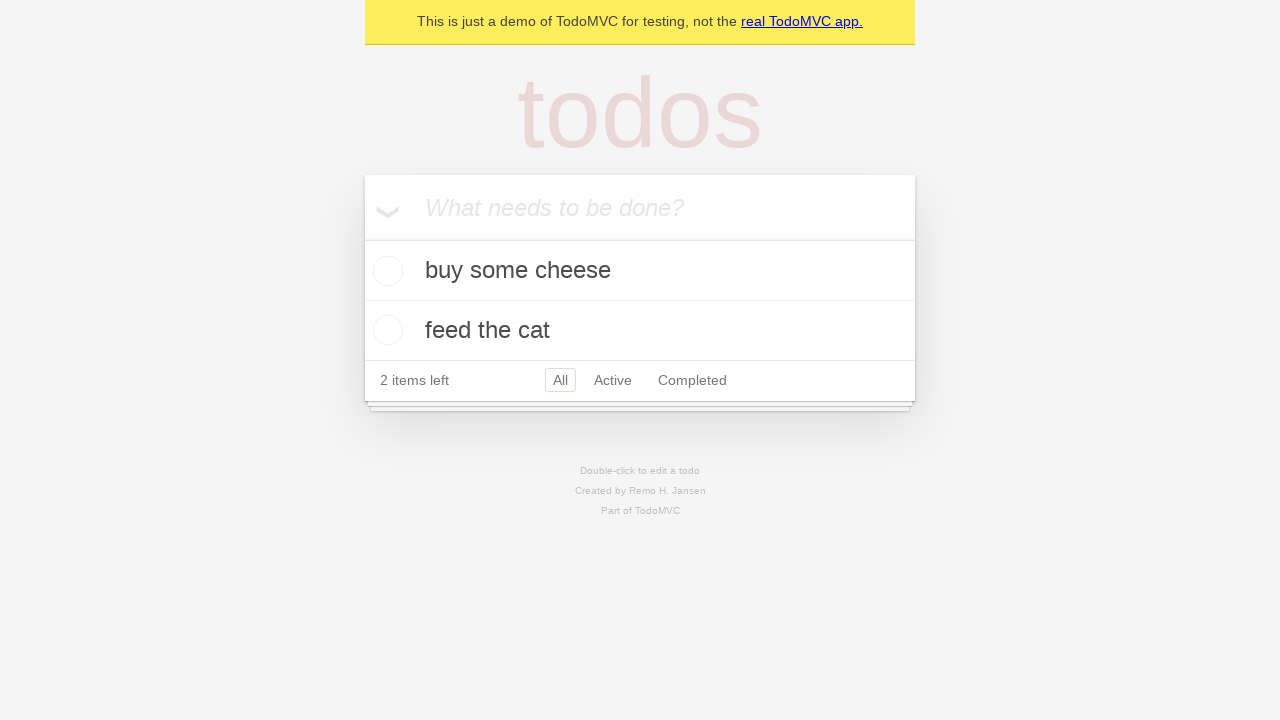

Marked first todo item as complete at (385, 271) on [data-testid='todo-item'] >> nth=0 >> internal:role=checkbox
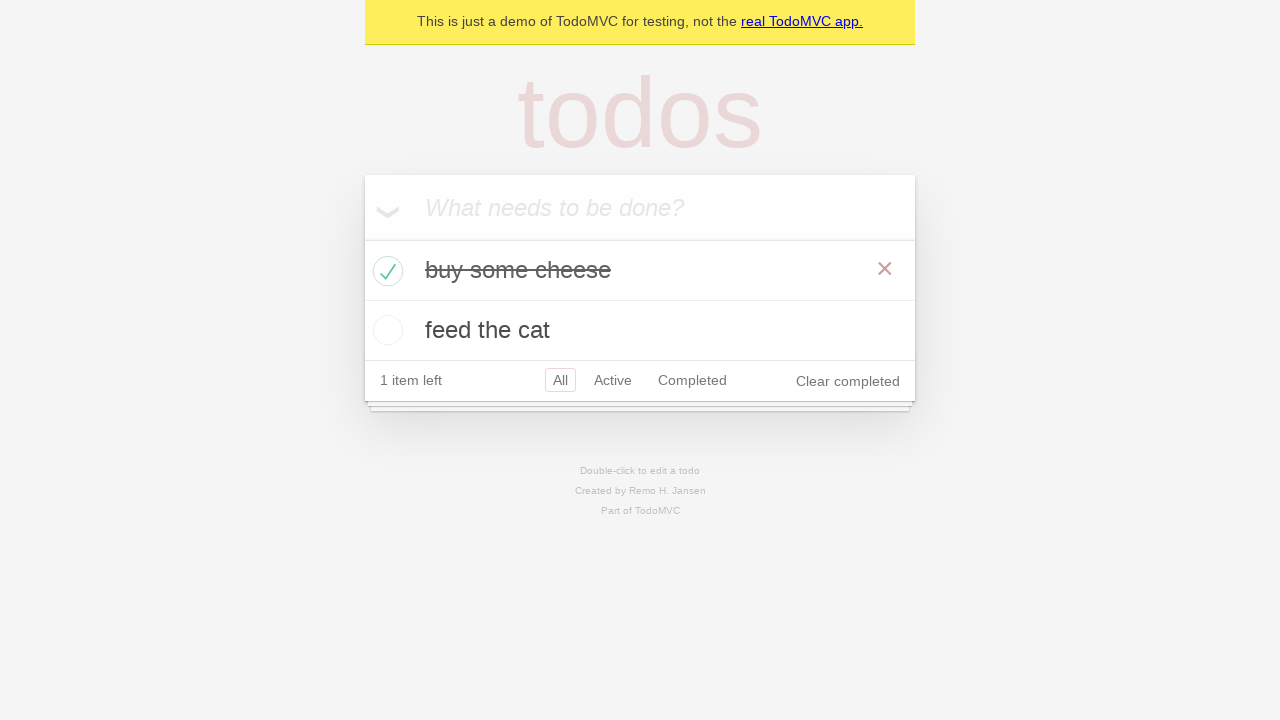

Reloaded the page to test data persistence
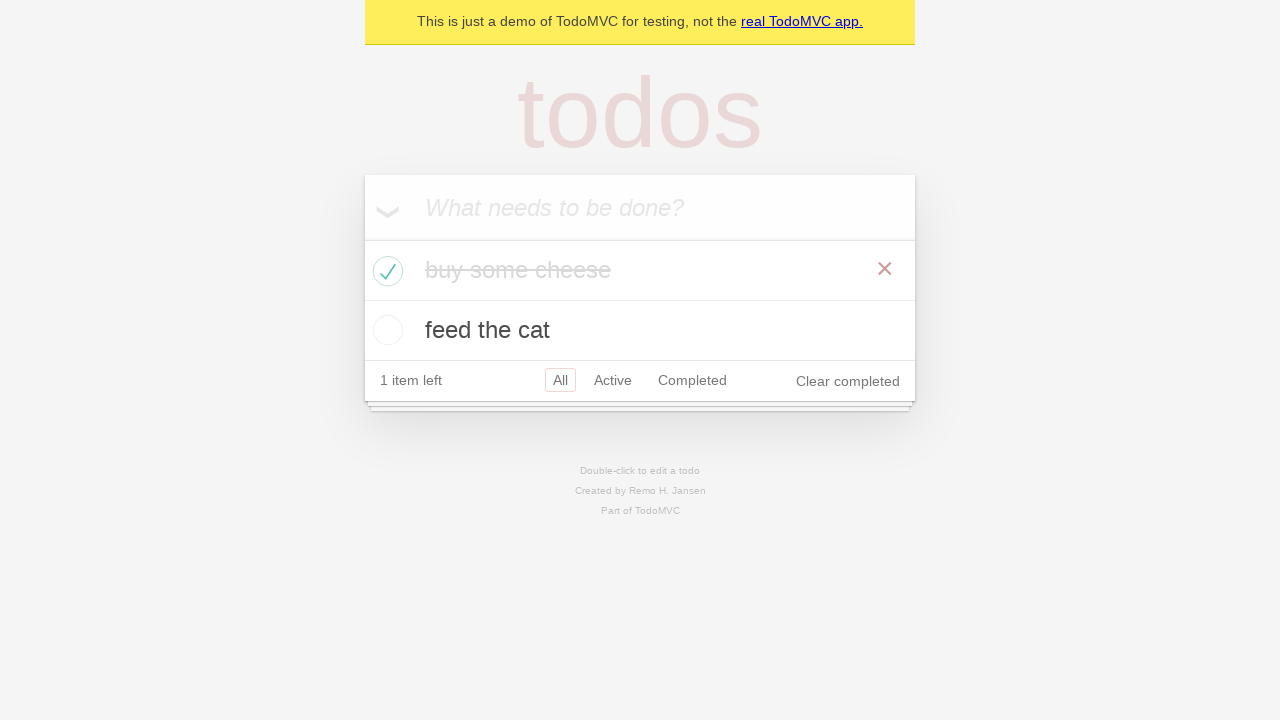

Todo items loaded after page reload
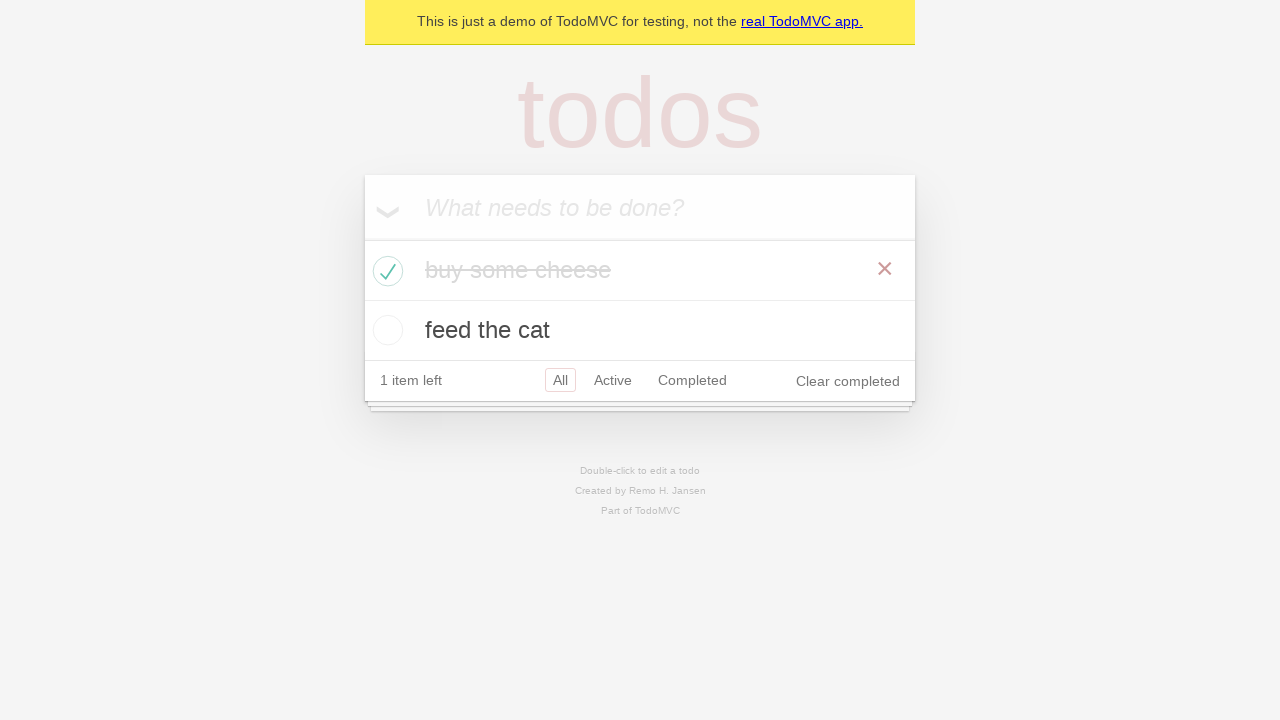

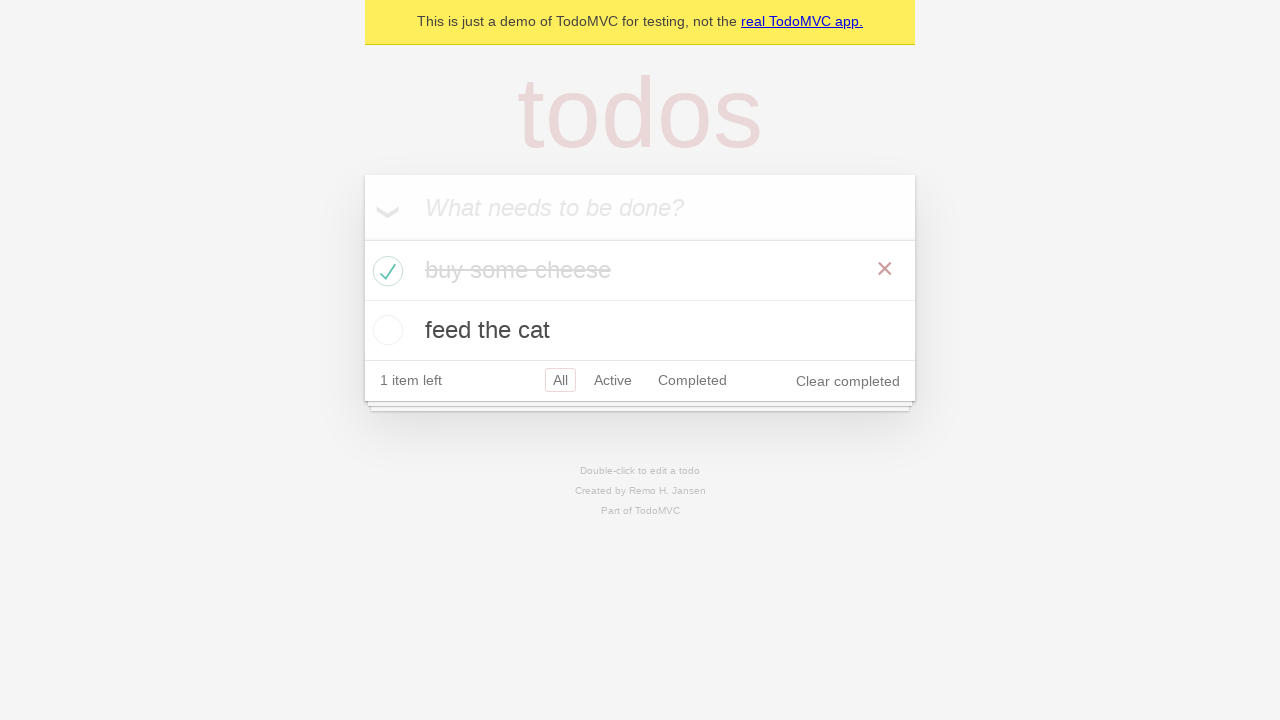